Tests filling a name input field on a test automation practice page by entering a name value

Starting URL: https://testautomationpractice.blogspot.com/

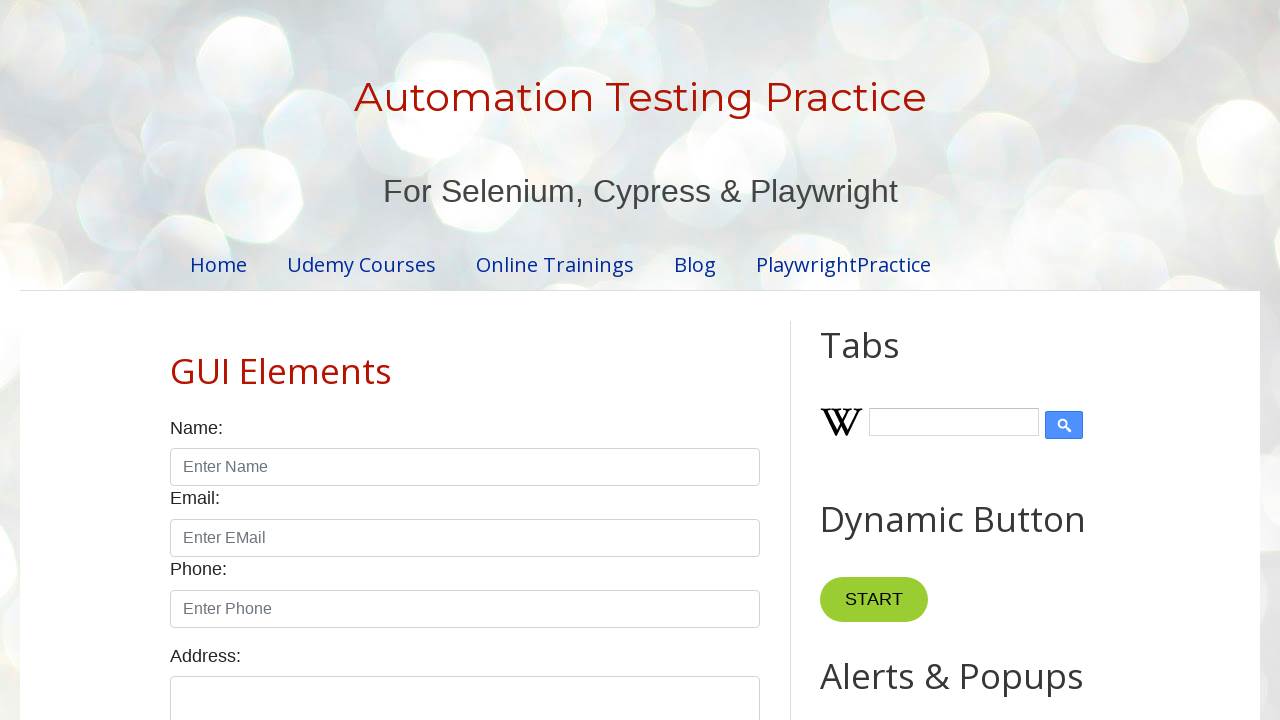

Waited for name input field to be visible
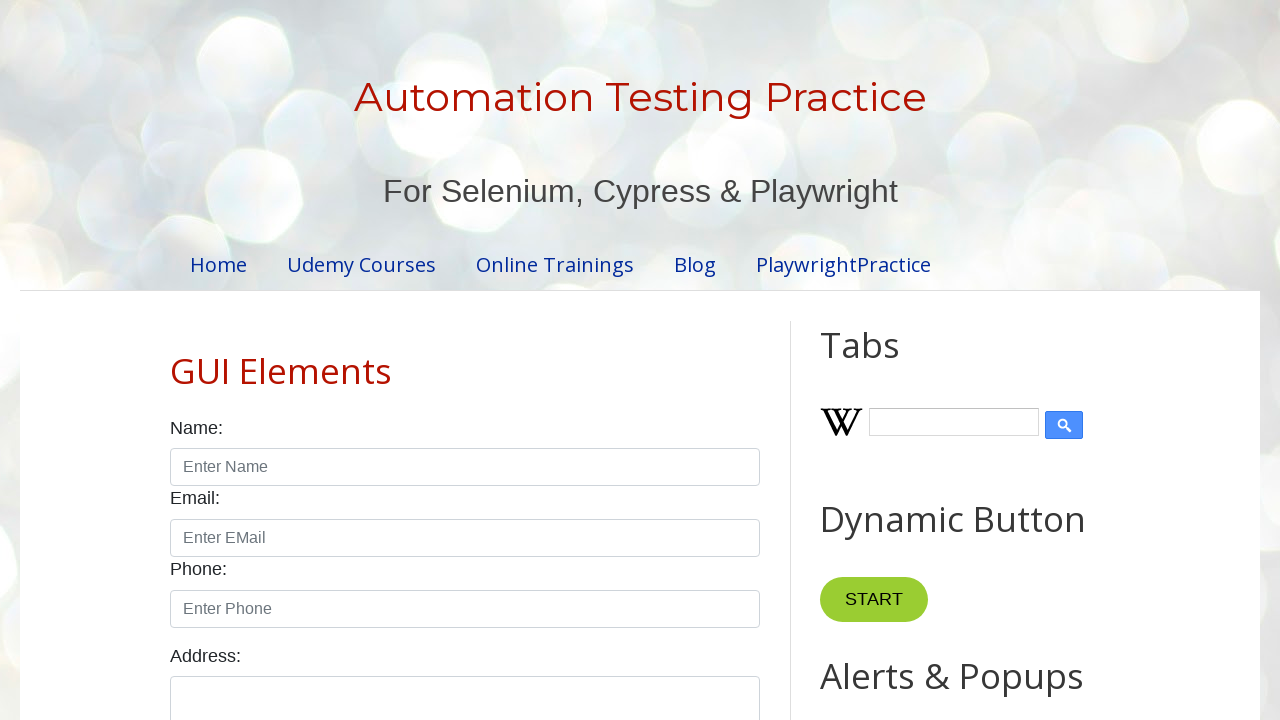

Filled name input field with 'guru' on input#name
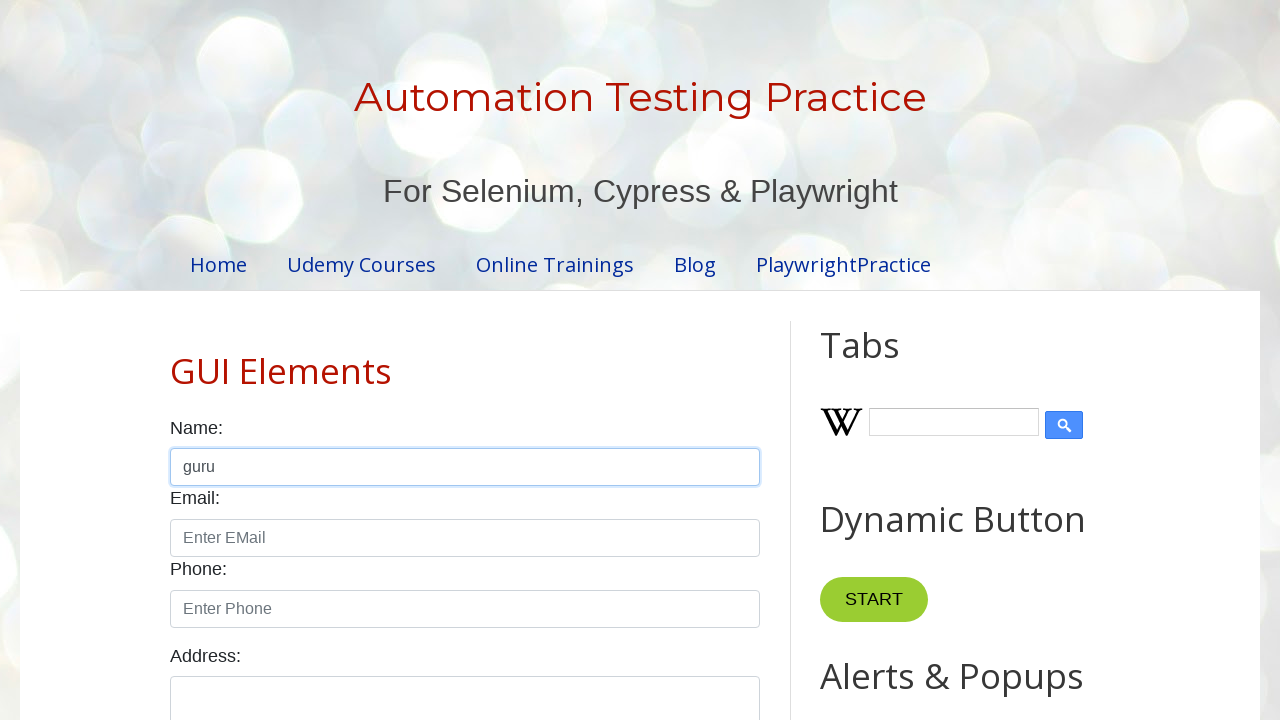

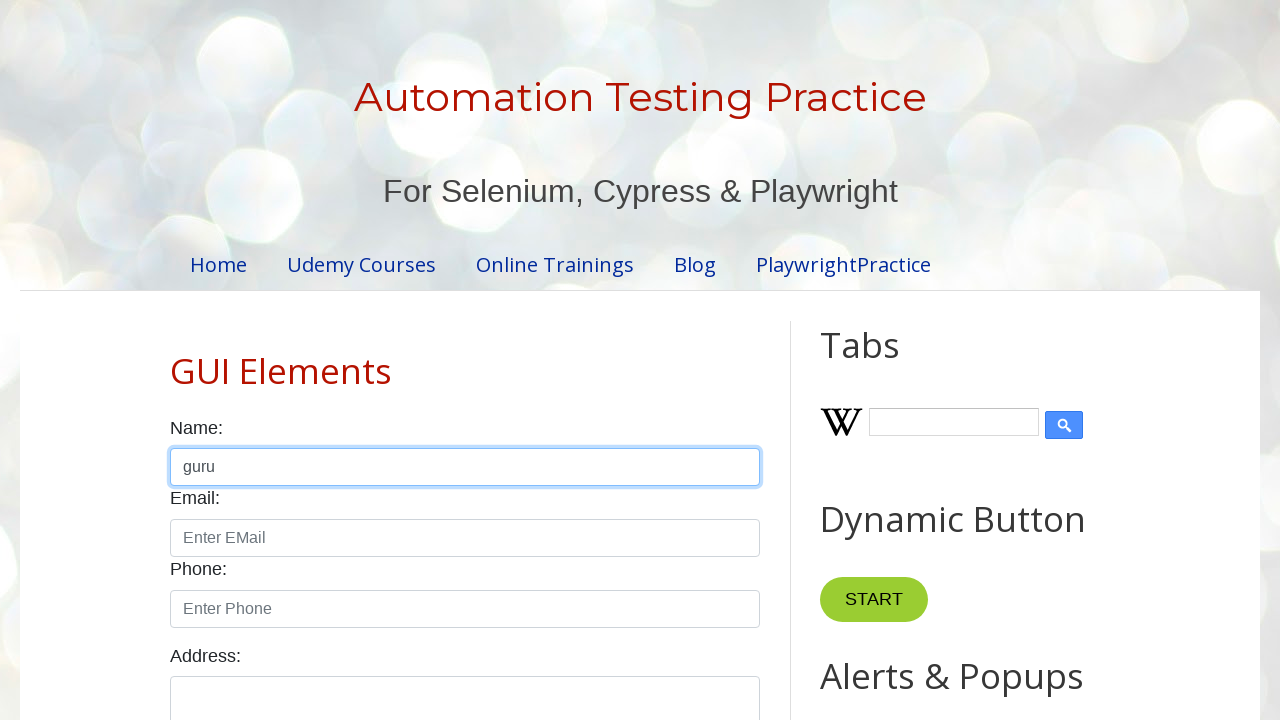